Tests browser window/tab handling by clicking a button to open a new tab, switching to the new tab, and verifying that an article element is displayed on the new page.

Starting URL: https://practice-automation.com/window-operations/

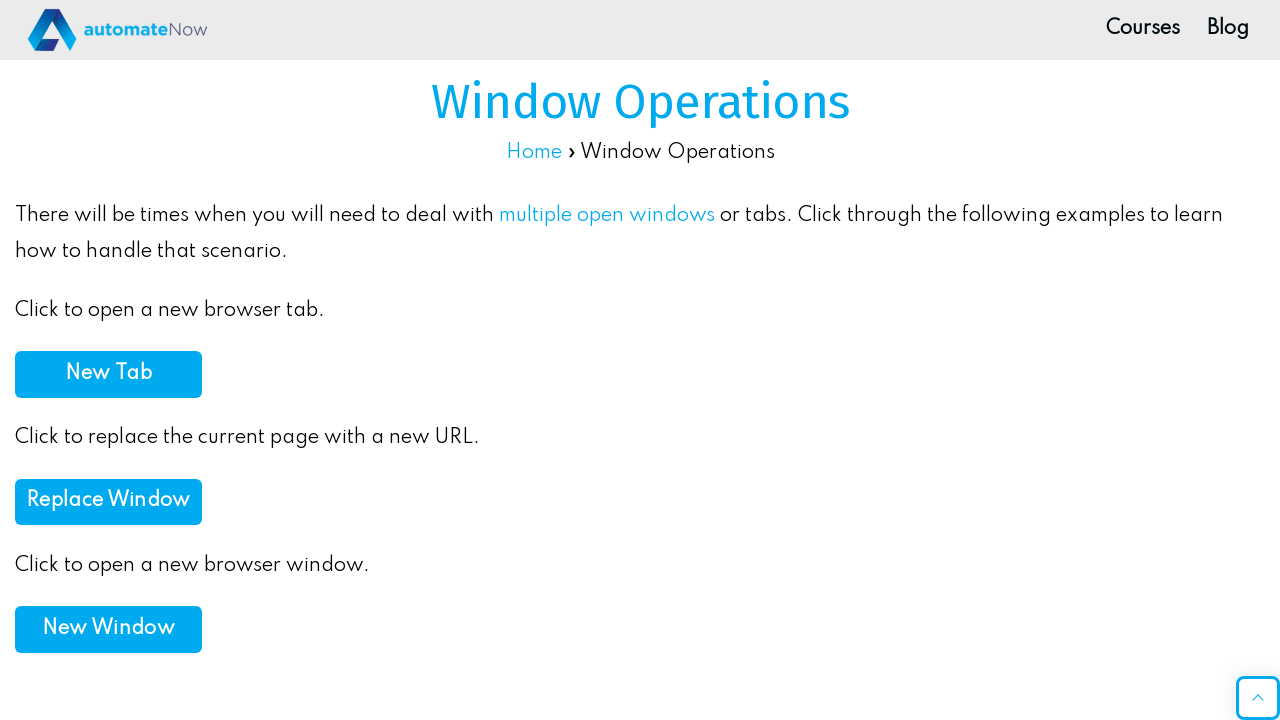

Stored initial page context
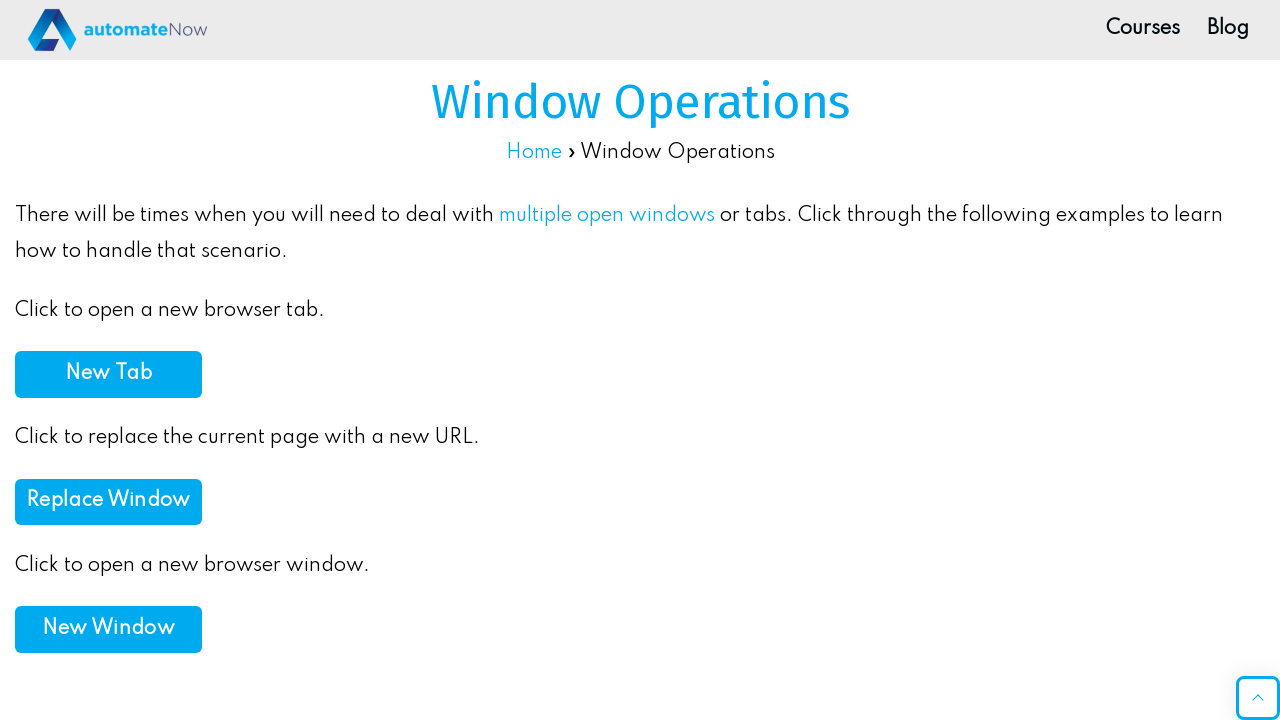

Clicked the 'New Tab' button to open a new tab at (108, 374) on xpath=//button[@onclick='newTab()']
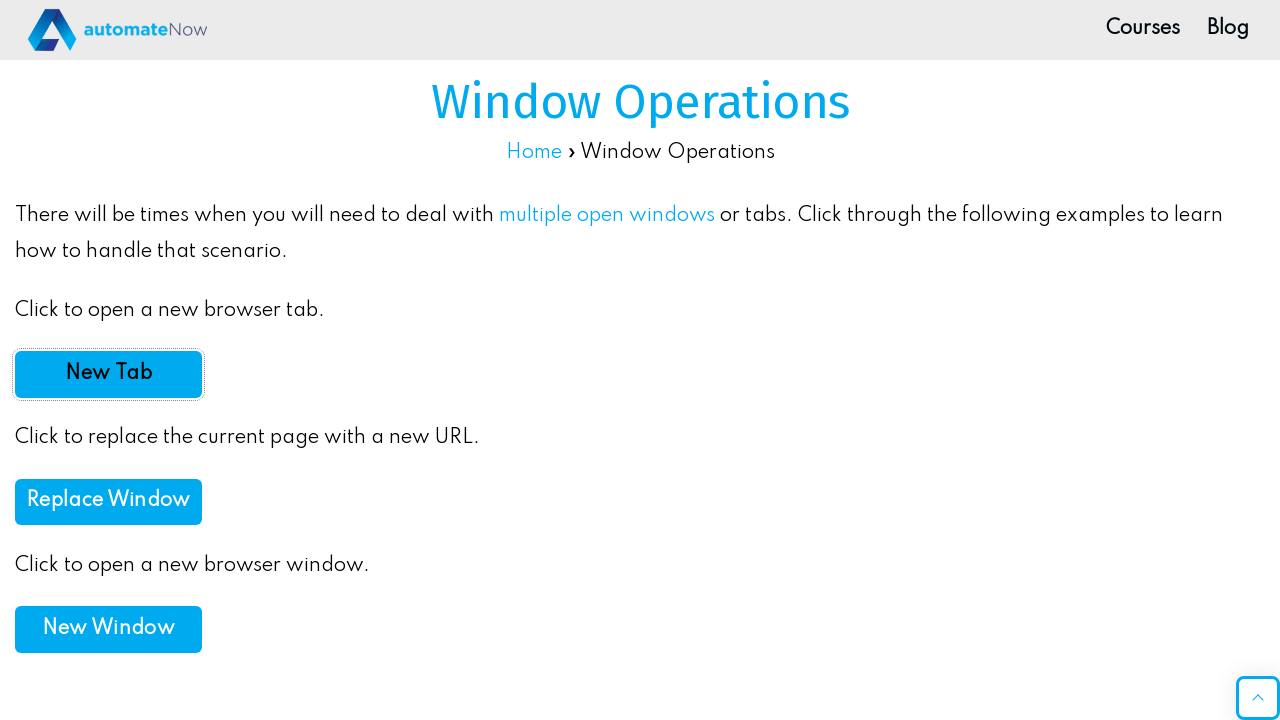

Waited 2 seconds for new tab to open
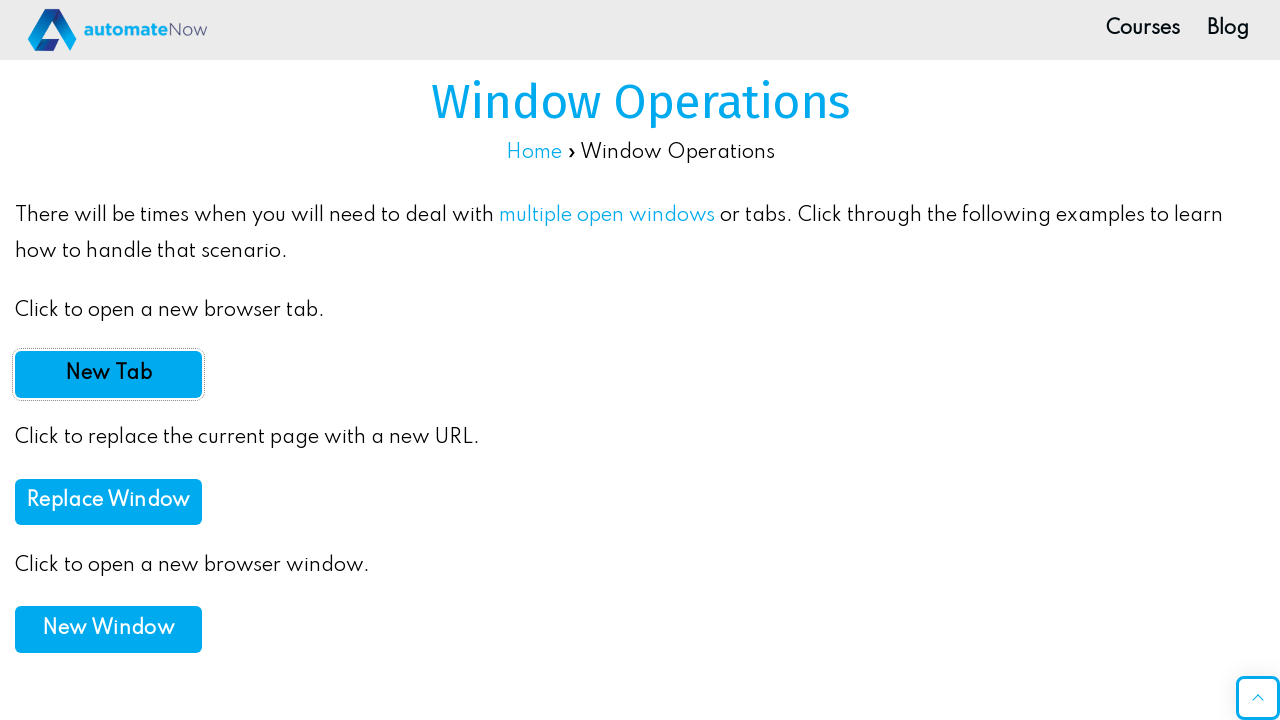

Retrieved all pages/tabs from browser context
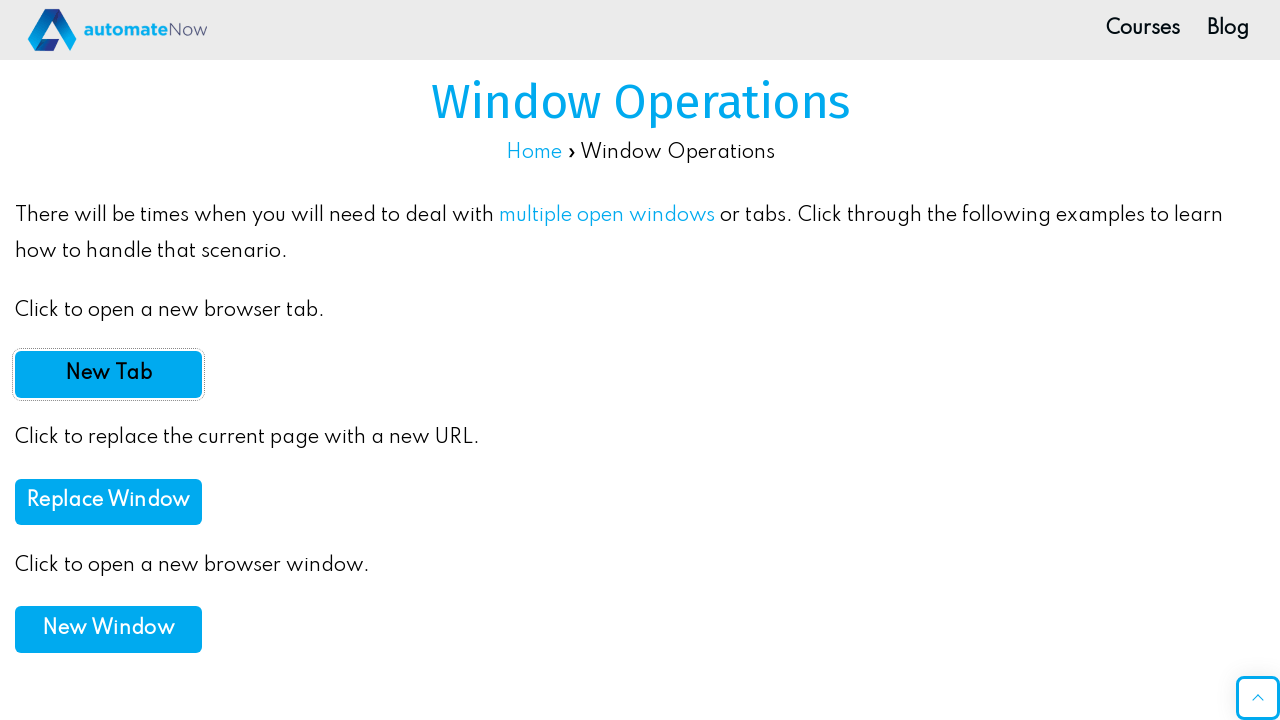

Verified that 2 tabs are open
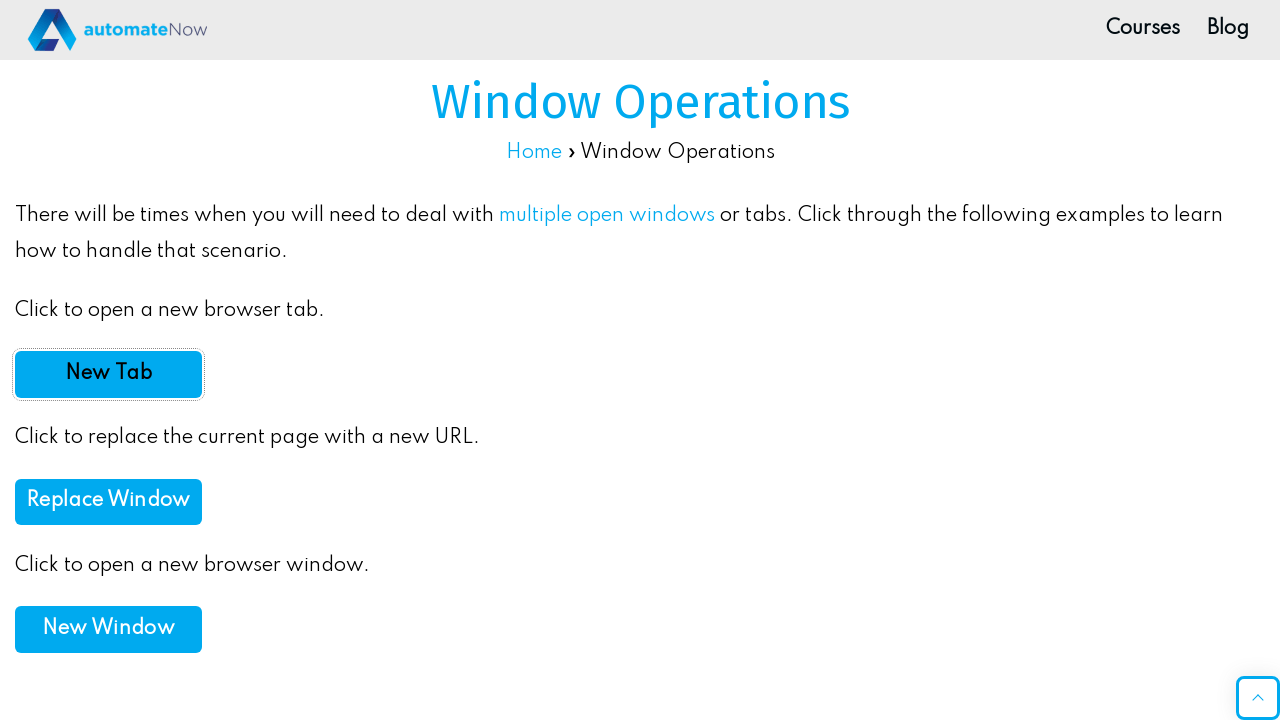

Identified and switched to the new tab
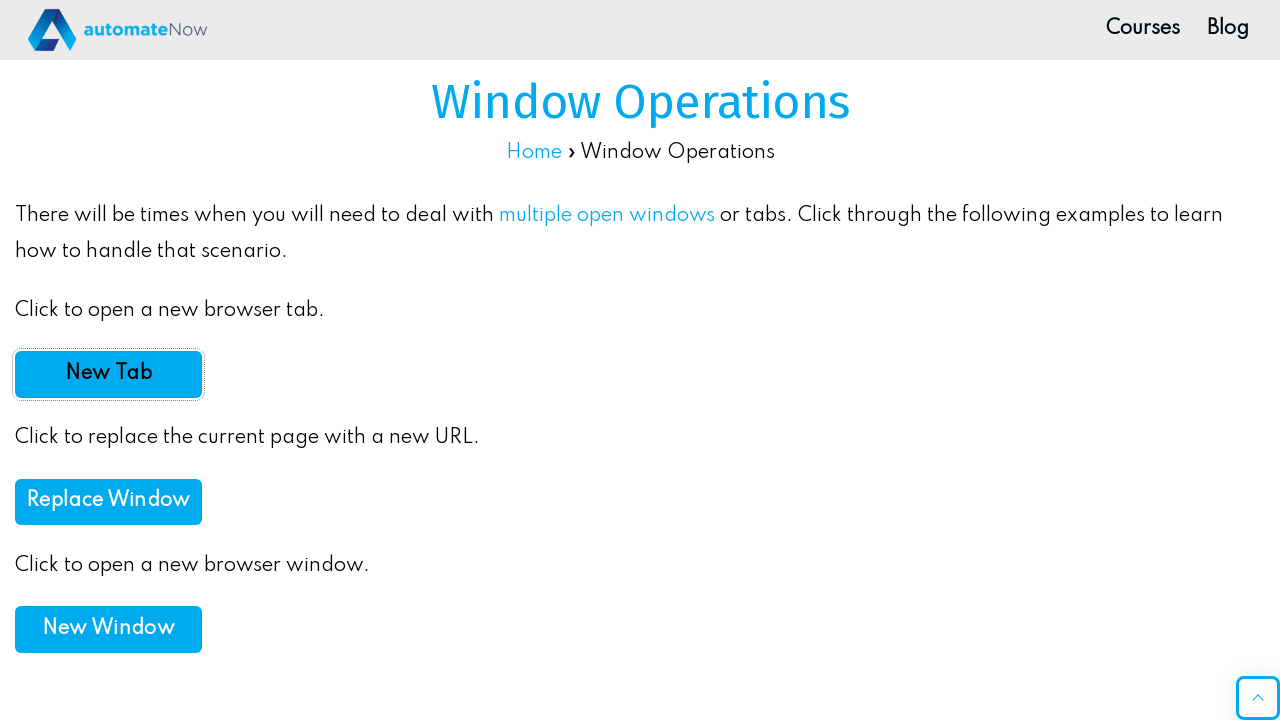

Waited for article element with ID 'post-18533' to be present on new tab
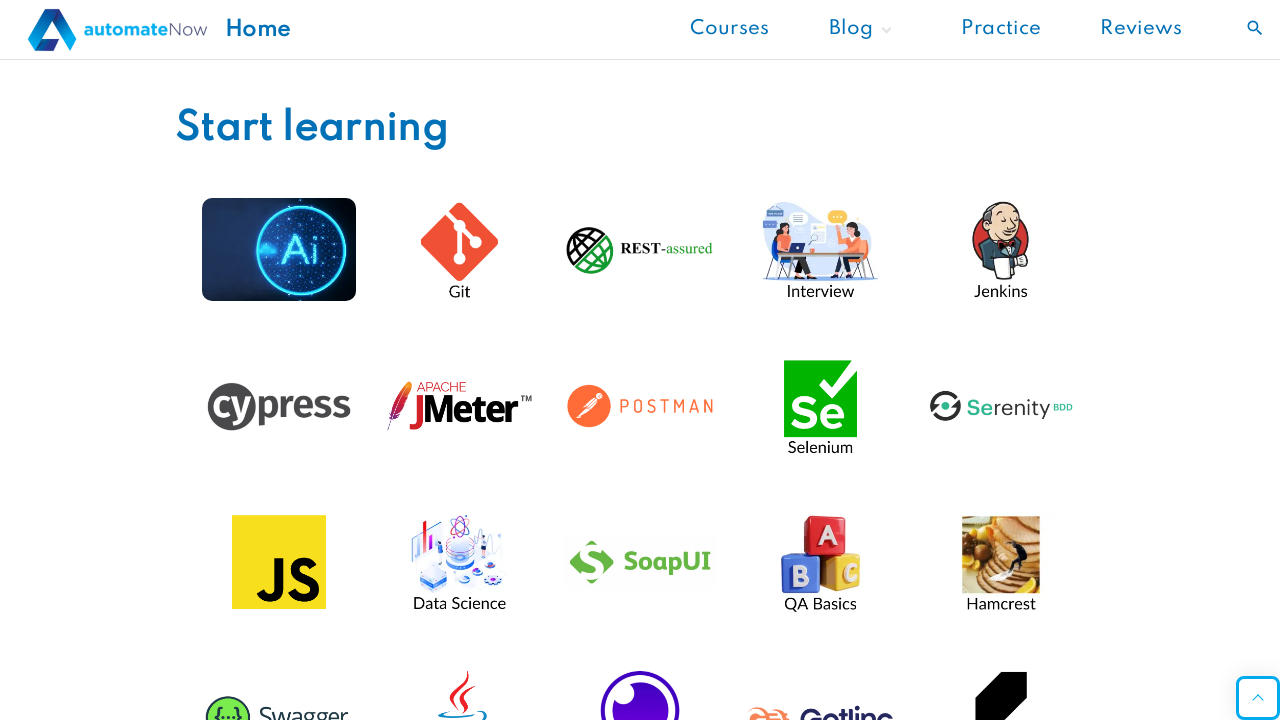

Located the article element on the new tab
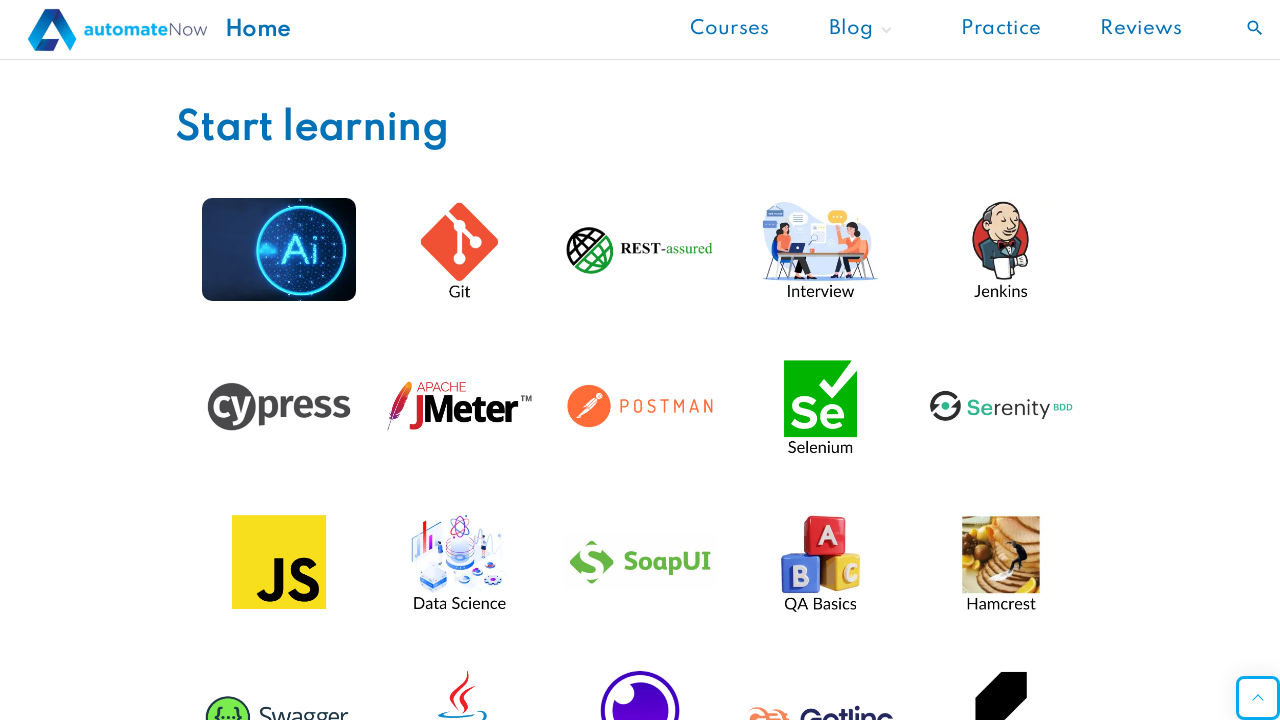

Verified that the article element is visible on the new tab
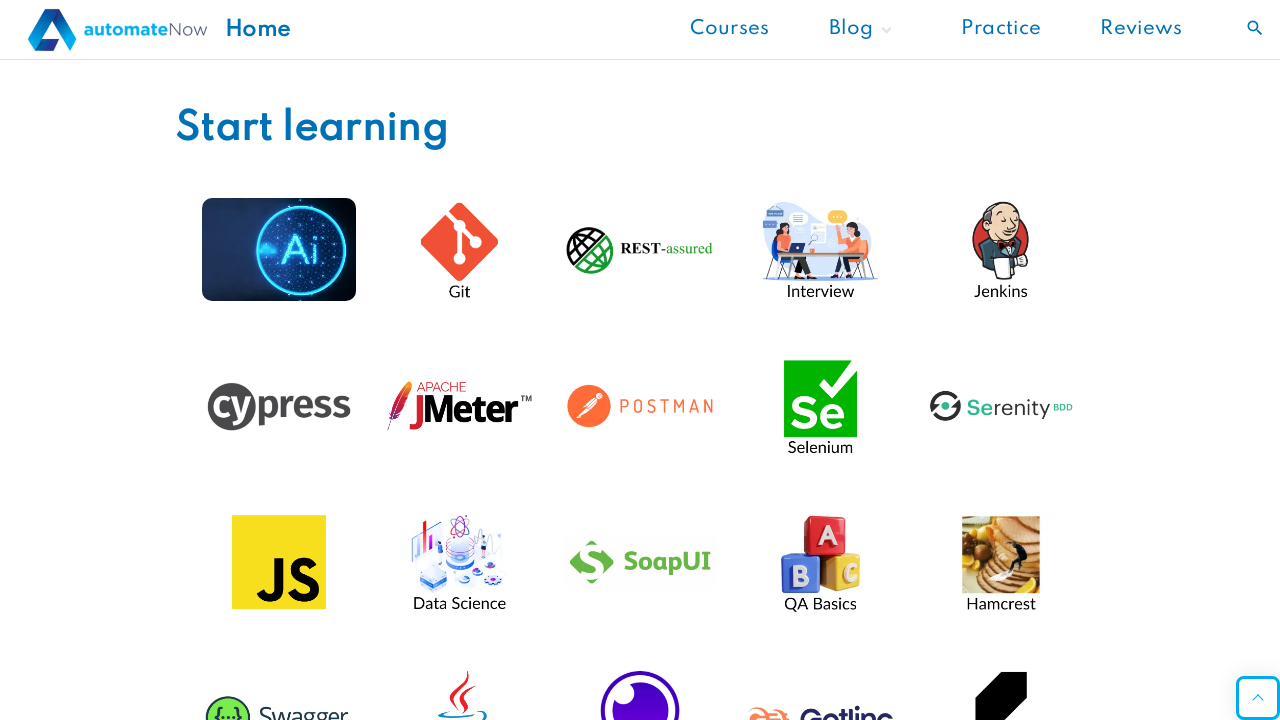

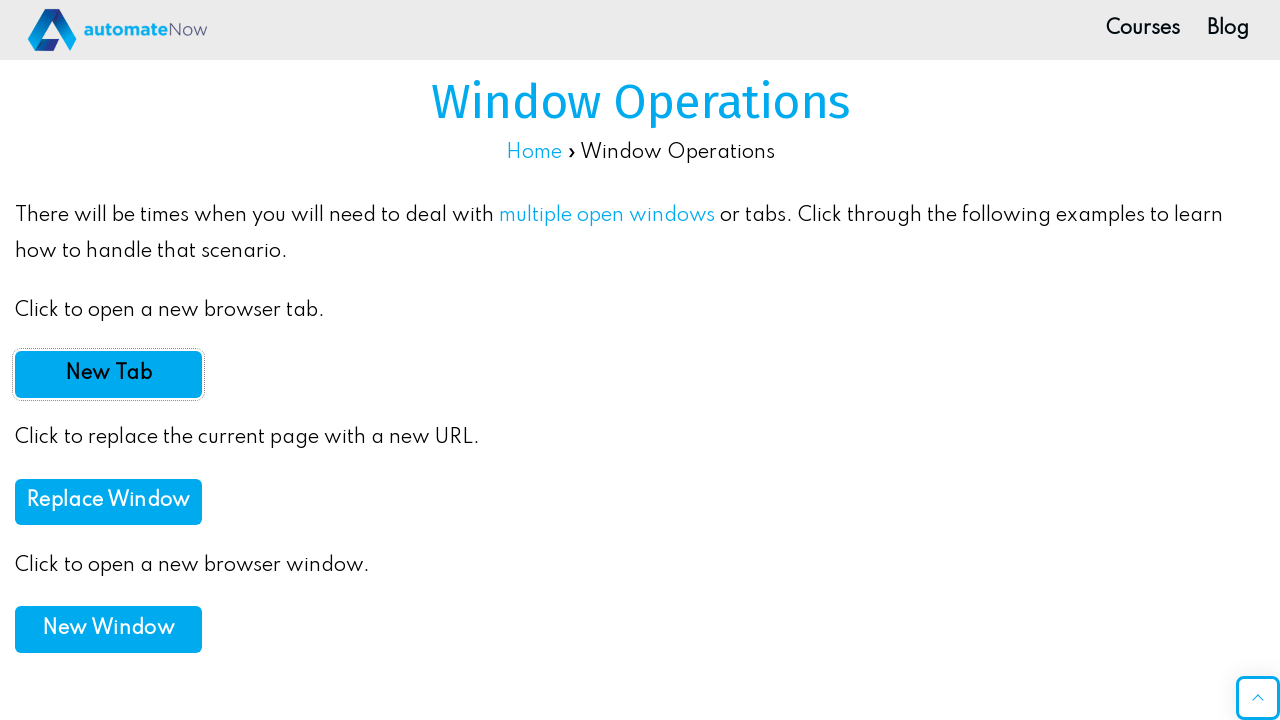